Tests the search functionality on BestFightOdds.com by entering a UFC event name in the search box and submitting the search

Starting URL: https://bestfightodds.com

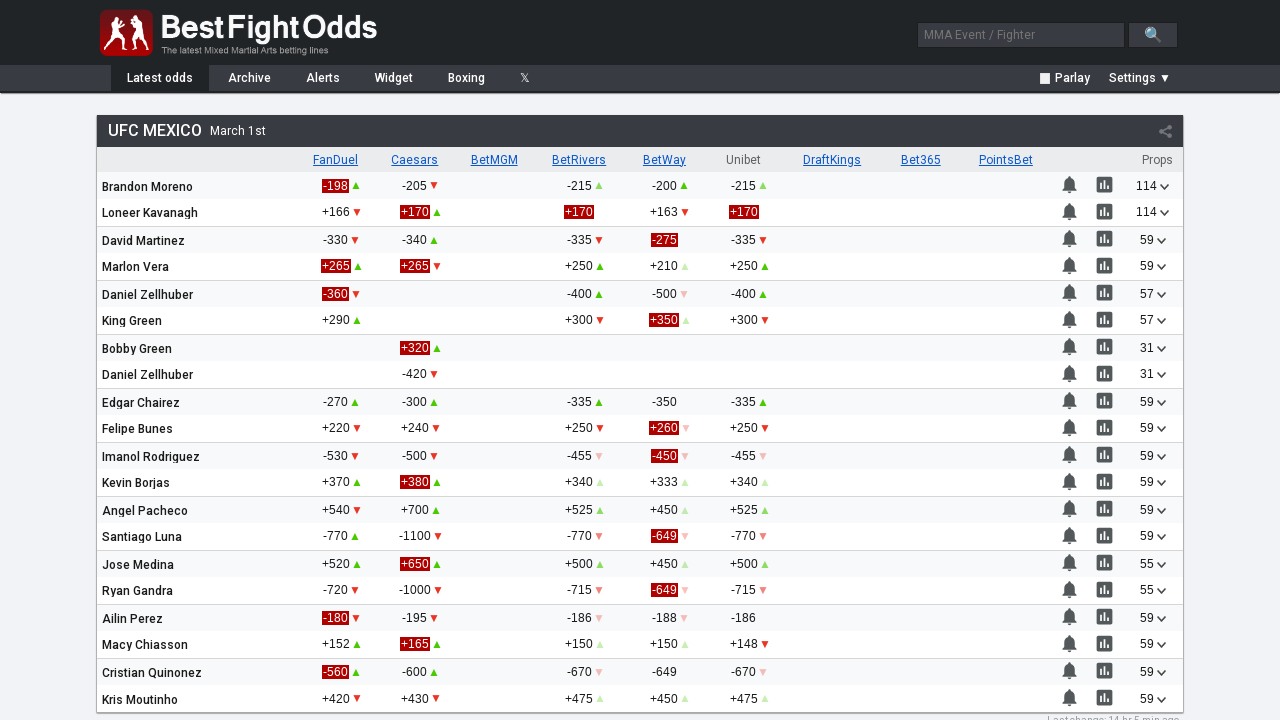

Filled search box with 'UFC 285' on #search-box1
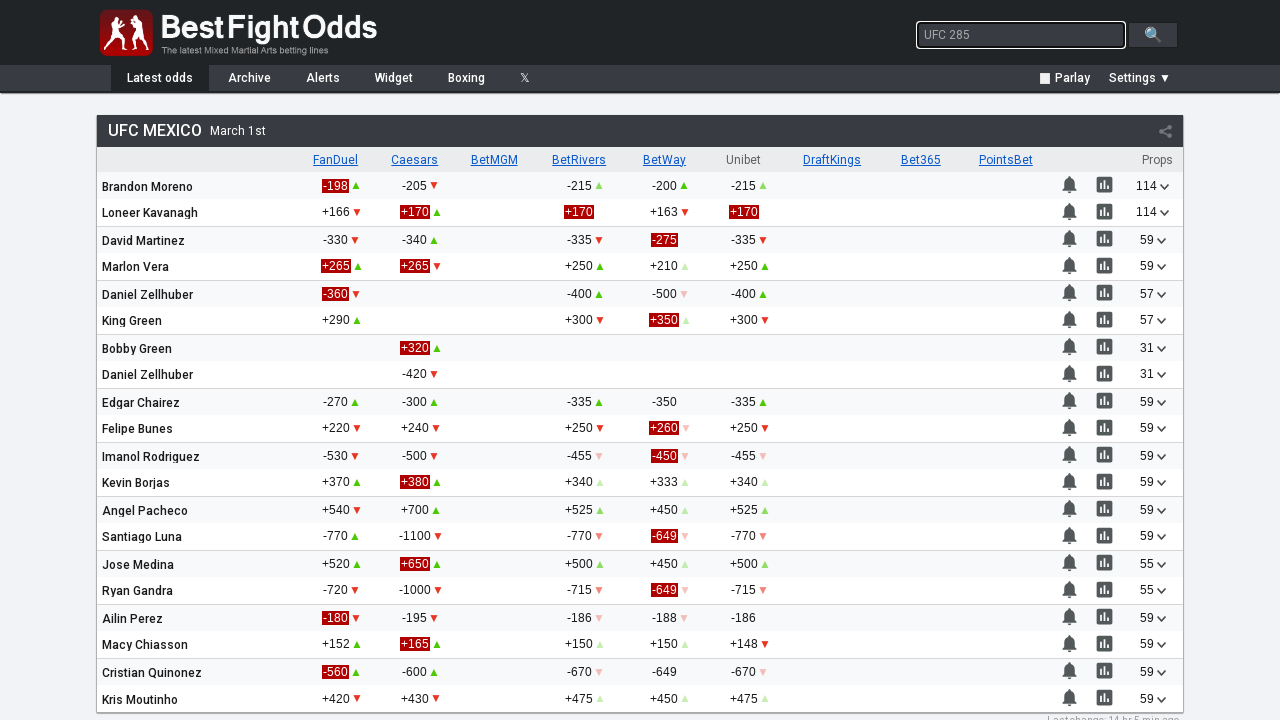

Pressed Enter to submit search on #search-box1
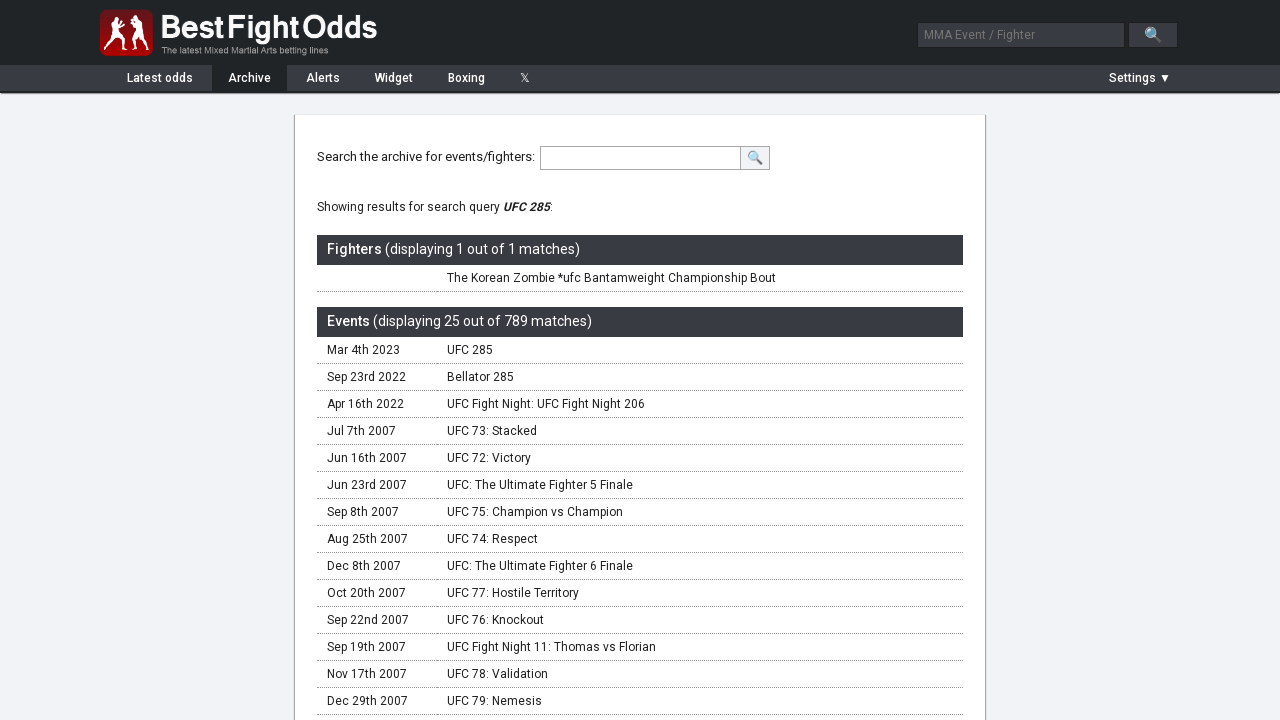

Search results loaded successfully
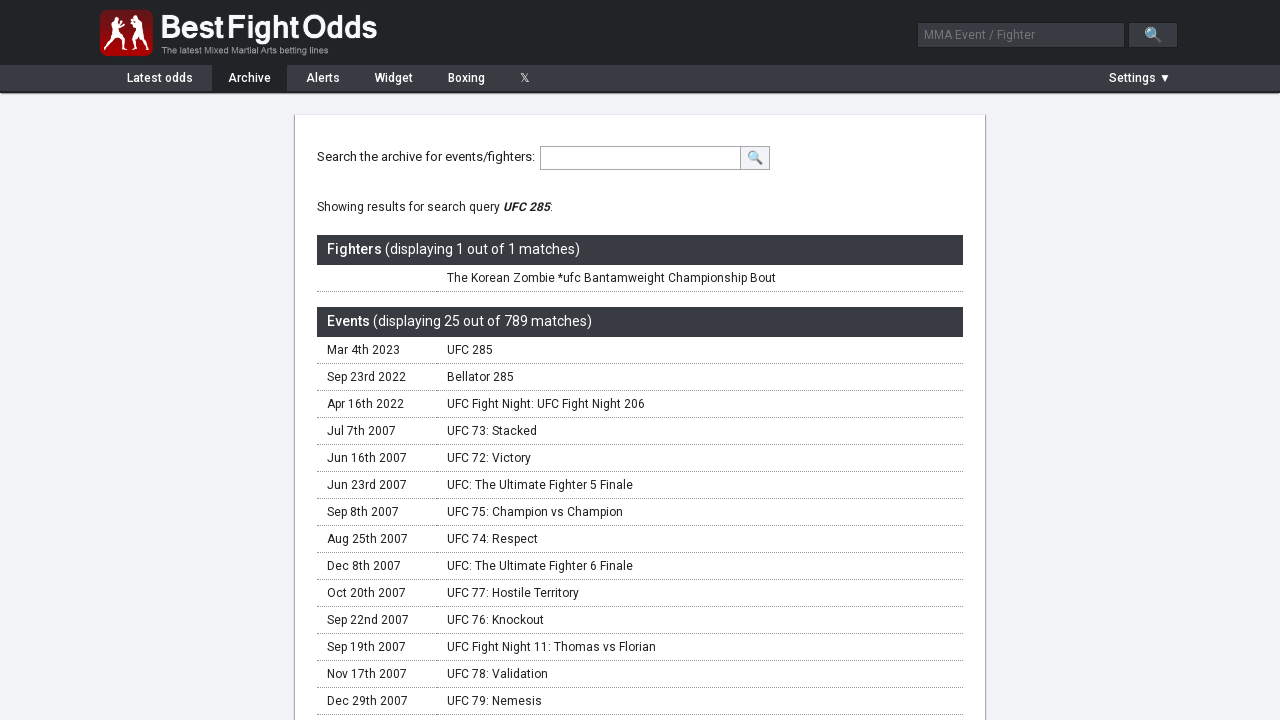

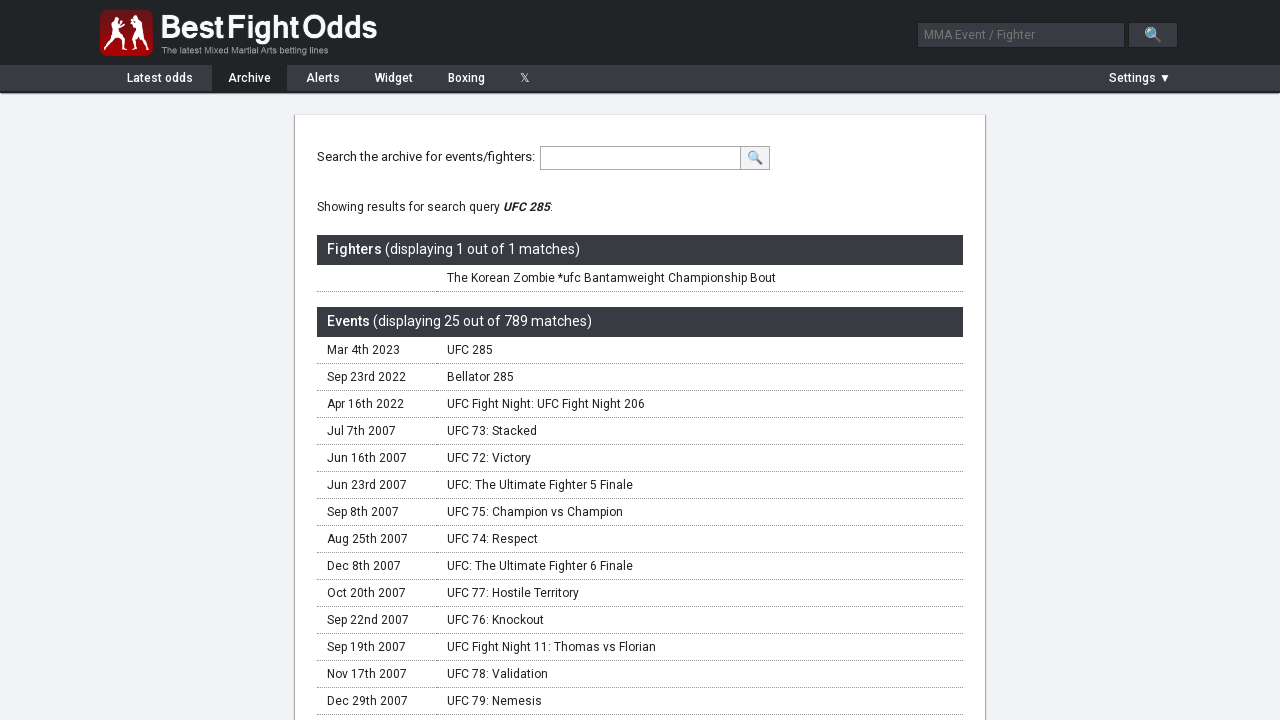